Fills in a mail input field and education textarea on a basic form

Starting URL: https://automationfc.github.io/basic-form/index.html

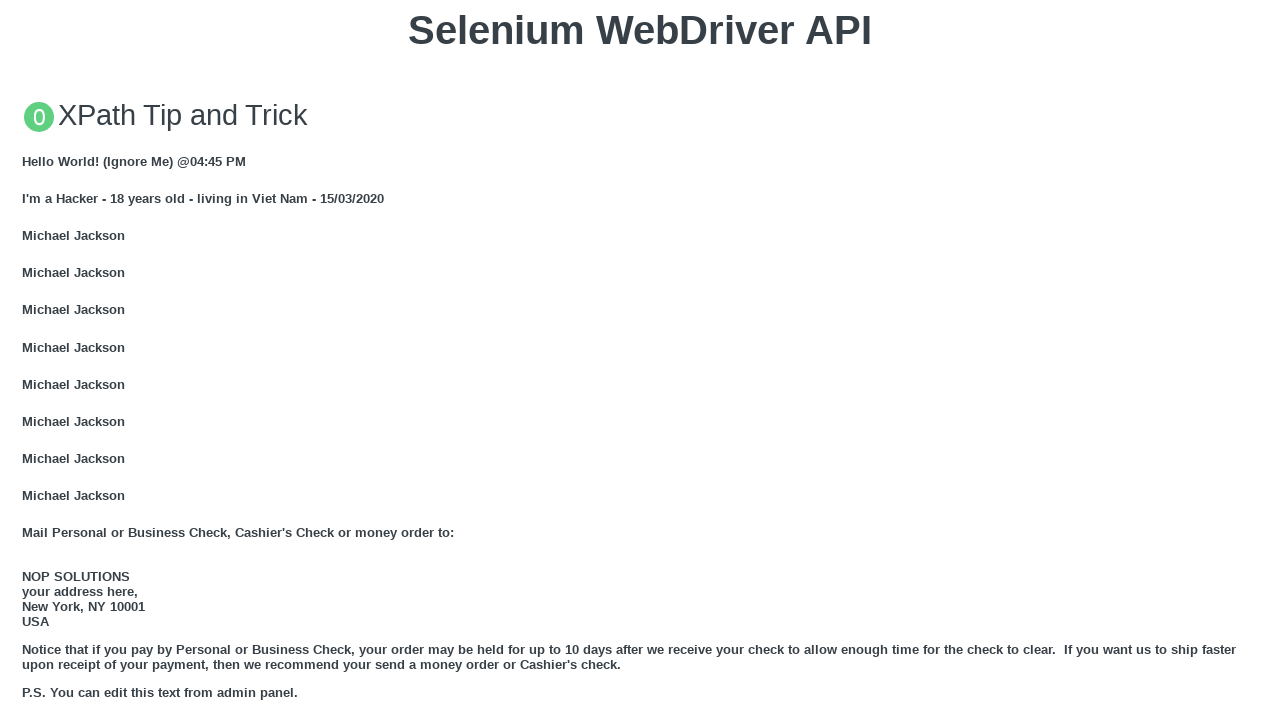

Filled mail input field with 'abc' on input#mail
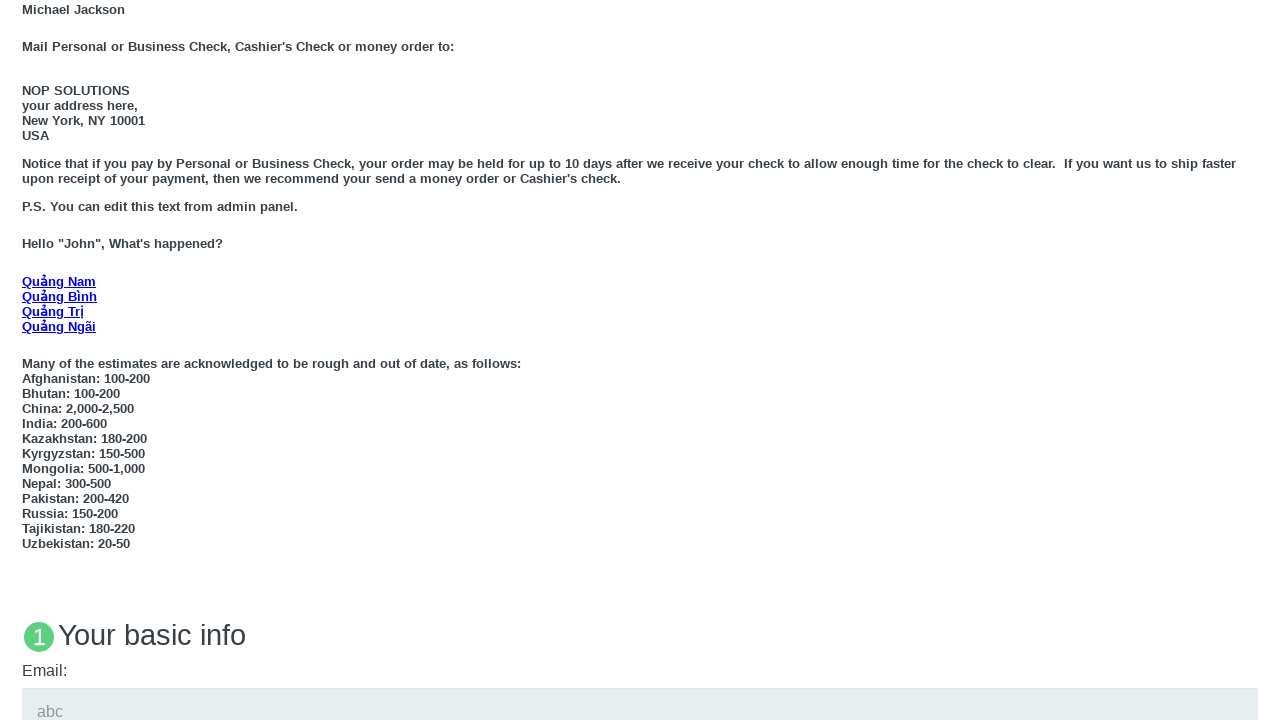

Filled education textarea with multi-line address '123 add\n 345' on textarea#edu
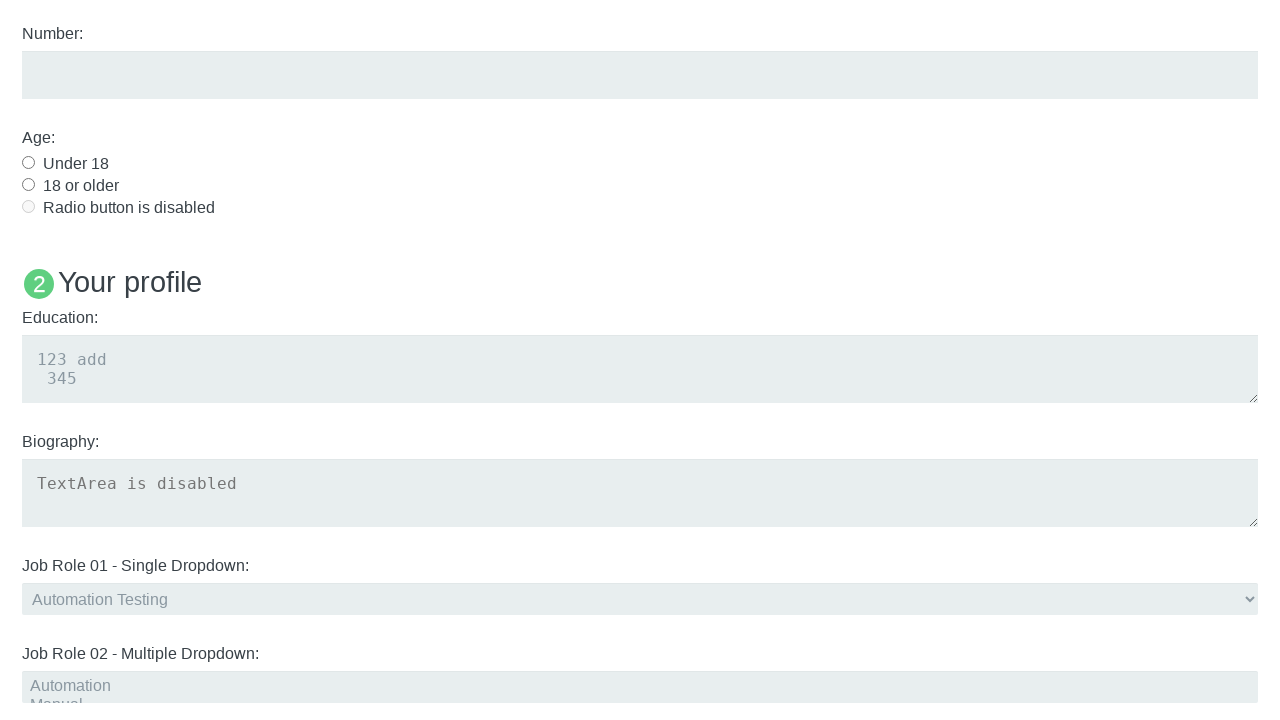

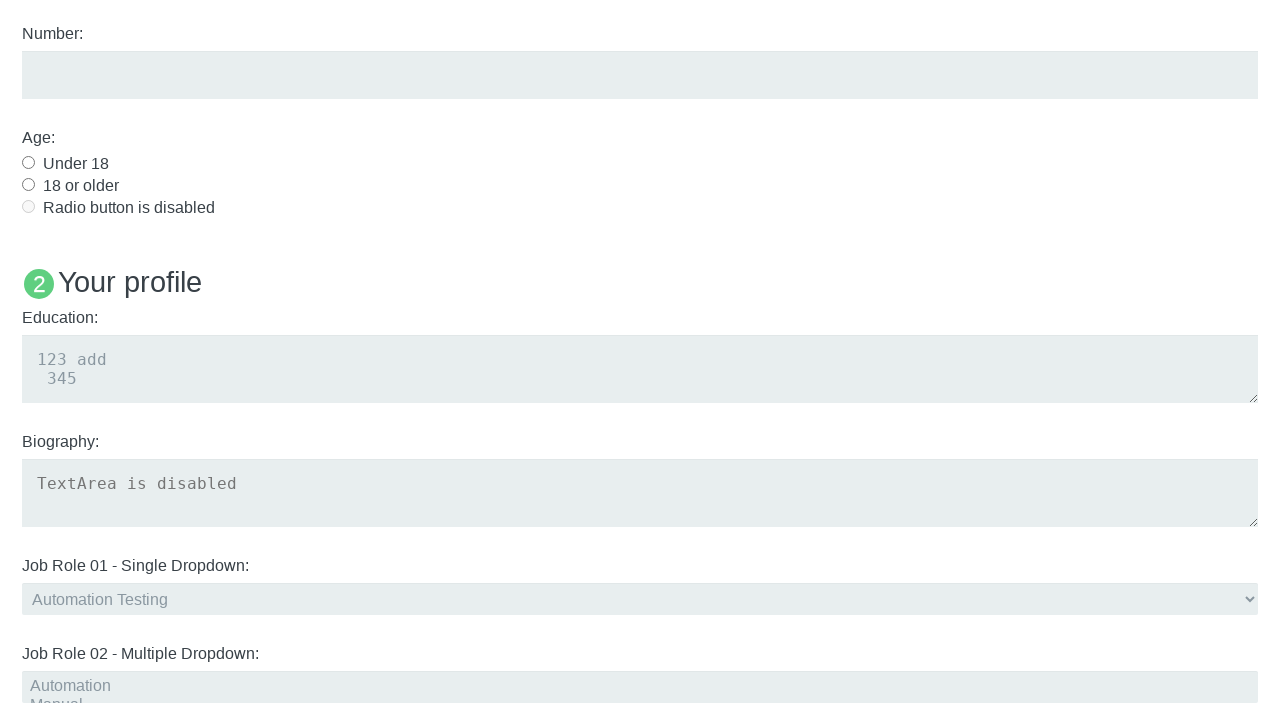